Tests the Text Box form by filling all fields and verifying the output

Starting URL: https://demoqa.com/

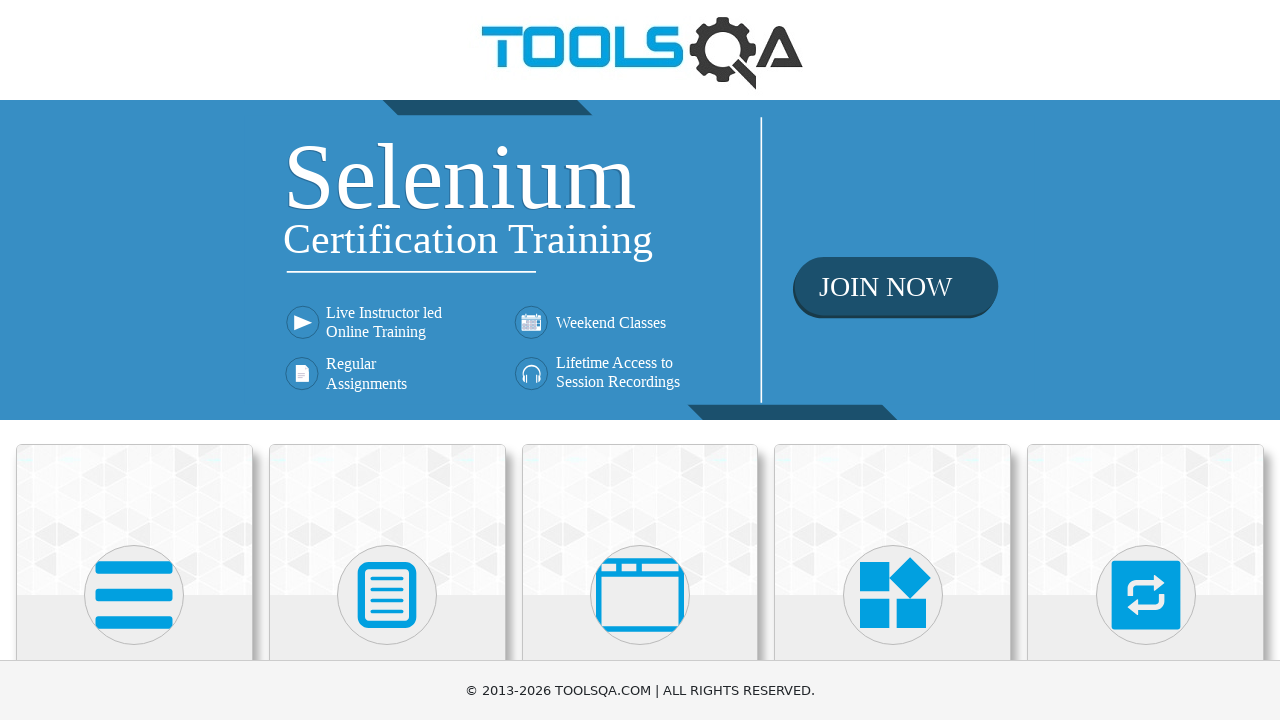

Clicked on Elements section avatar at (134, 595) on .avatar.mx-auto.white
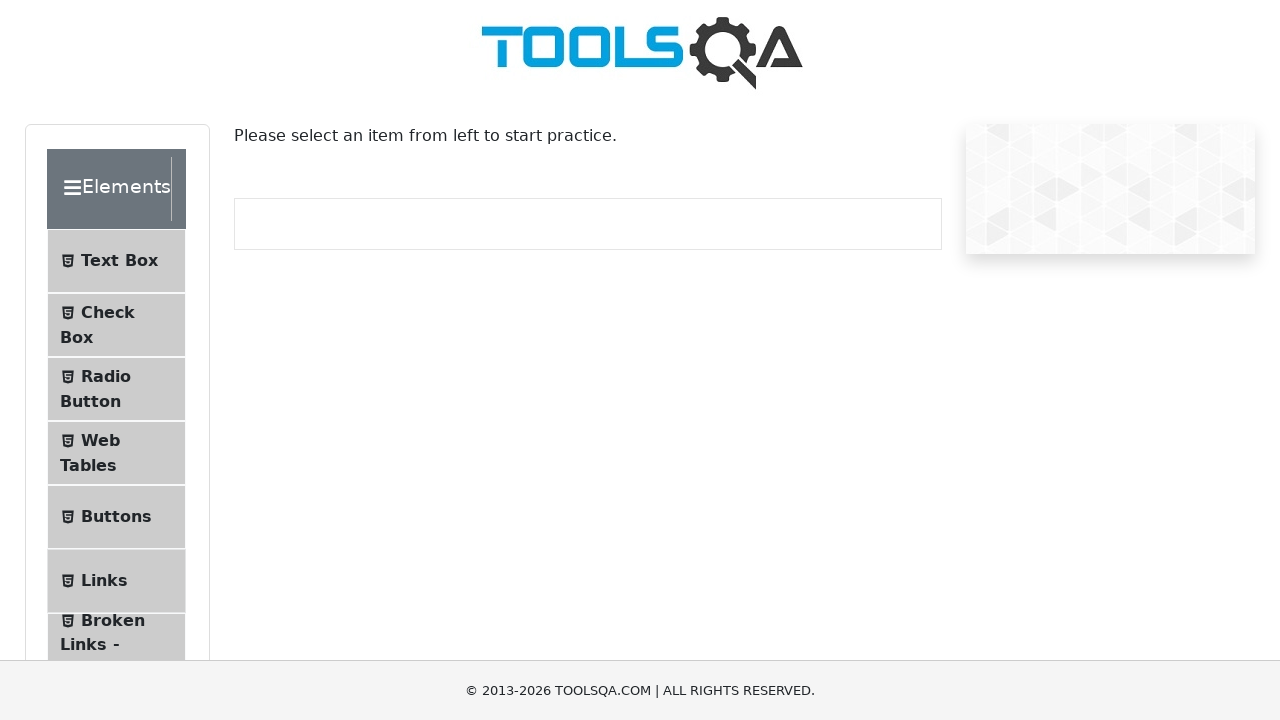

Clicked on Text Box menu item at (119, 261) on xpath=//span[text()='Text Box']
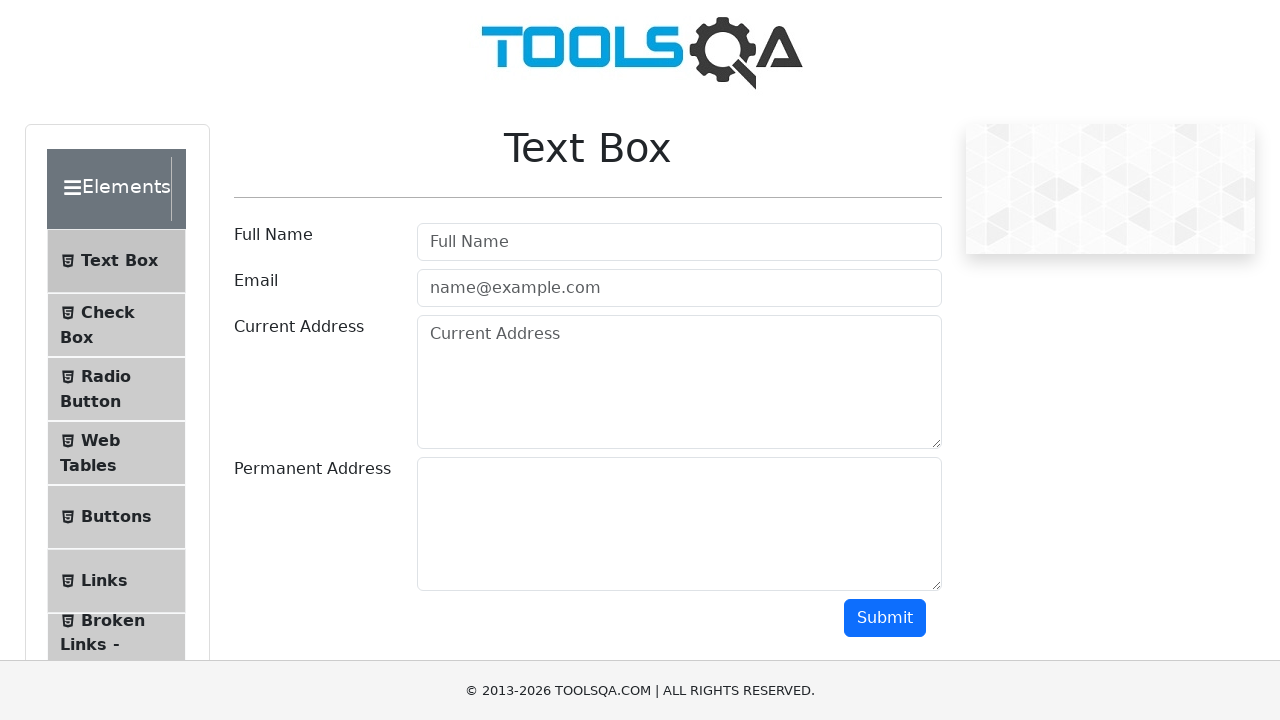

Filled username field with 'Vasya Petrov' on #userName
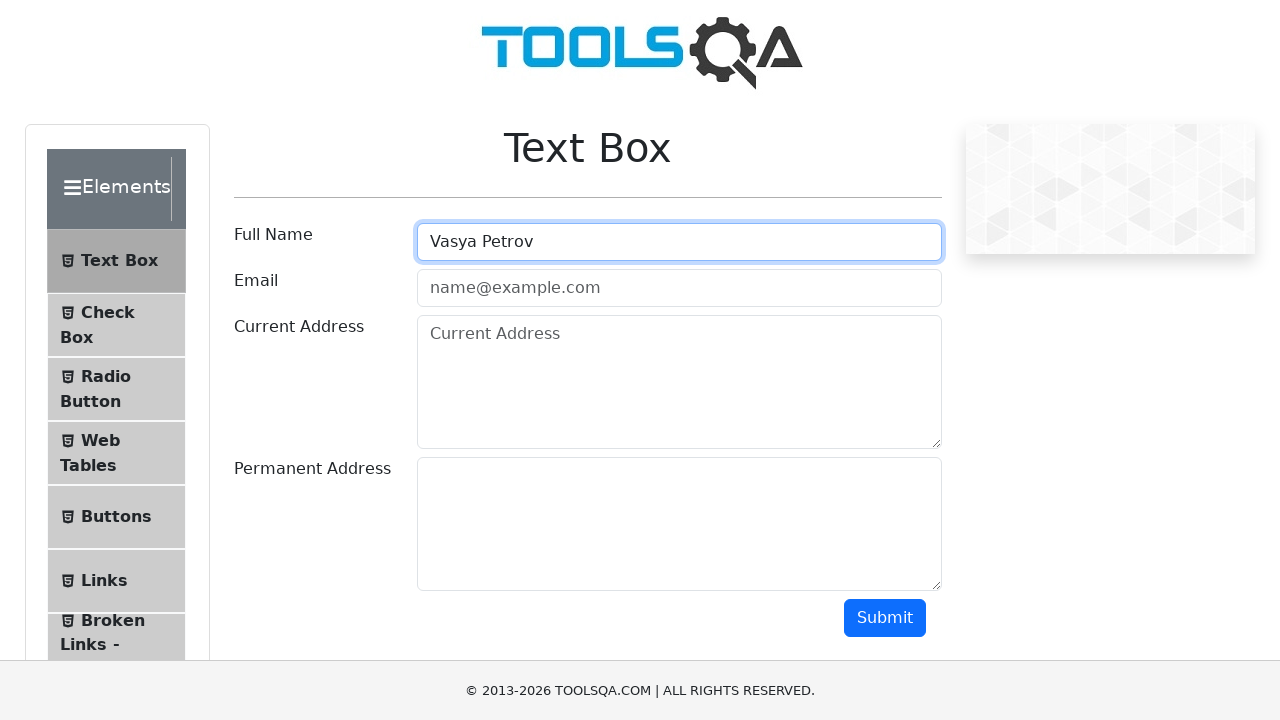

Filled email field with 'Vasya@gmail.com' on #userEmail
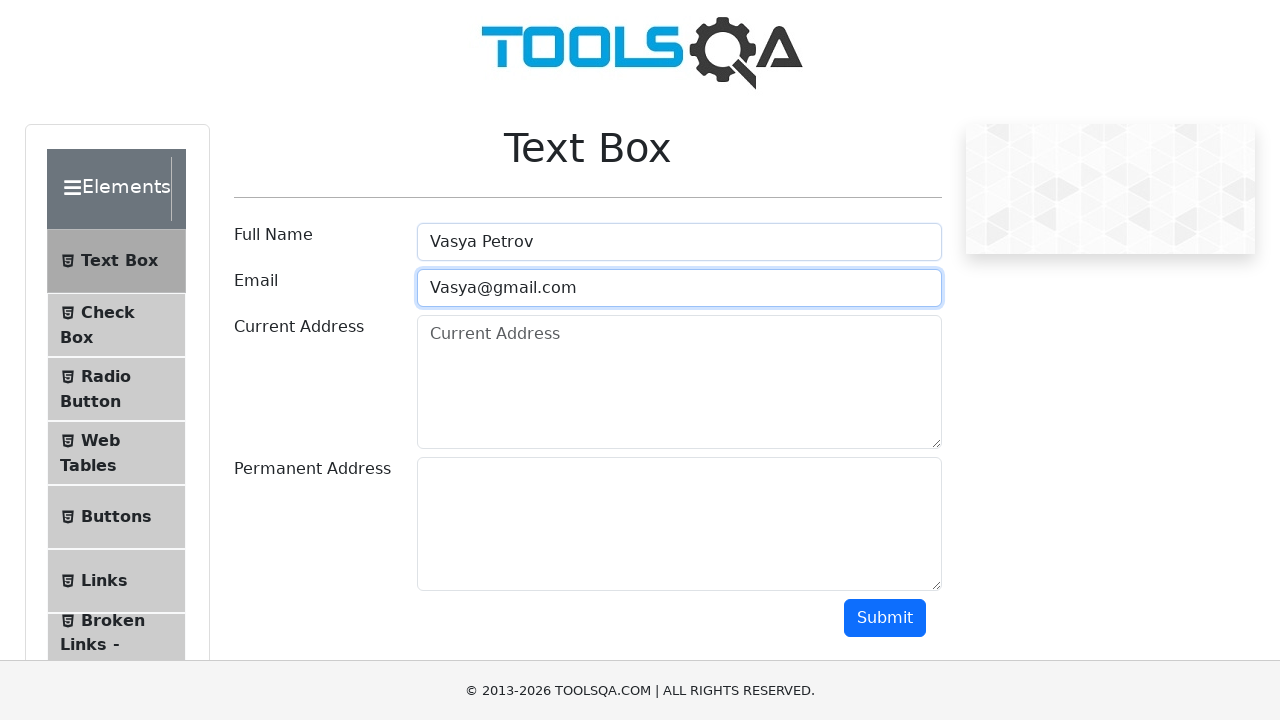

Filled current address field on #currentAddress
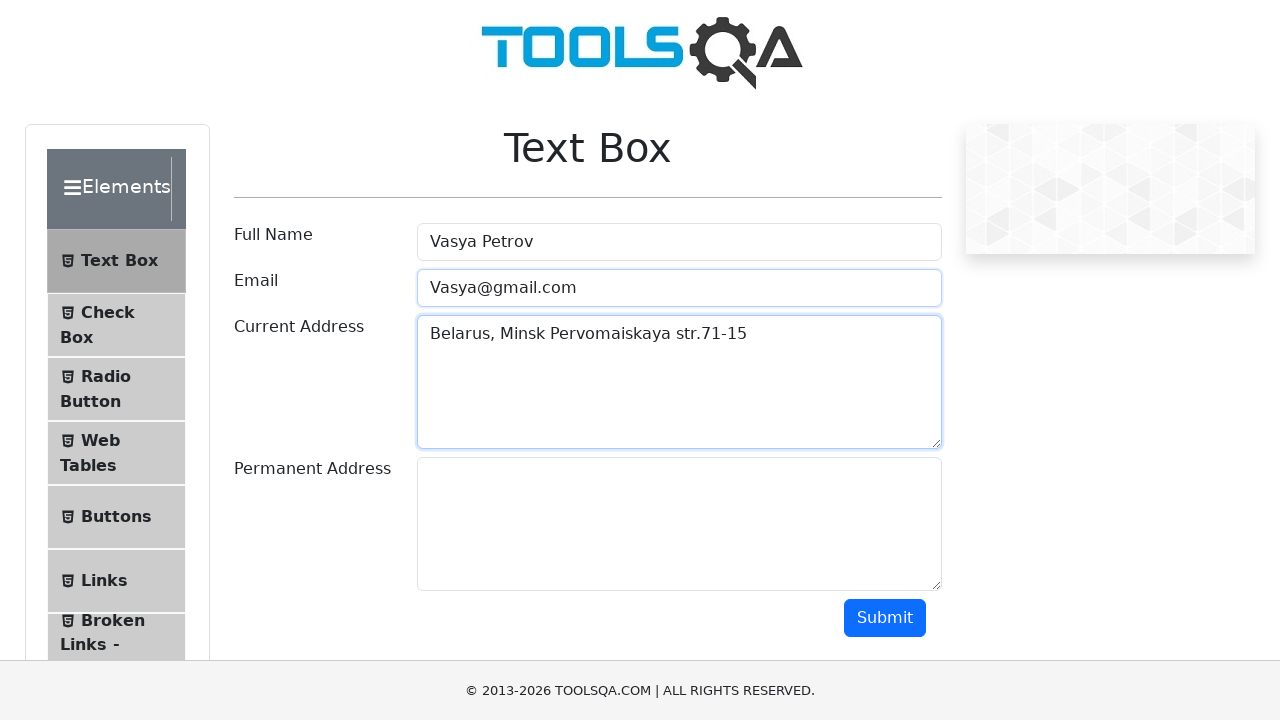

Filled permanent address field on #permanentAddress
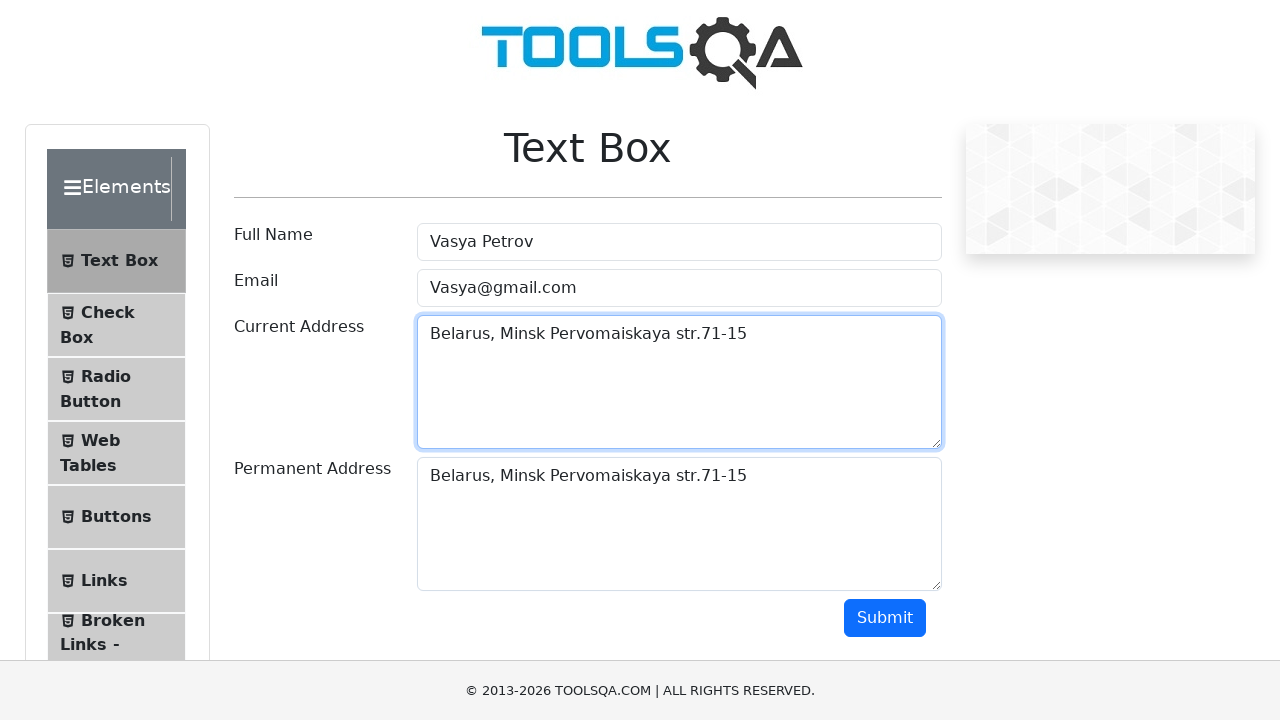

Scrolled submit button into view
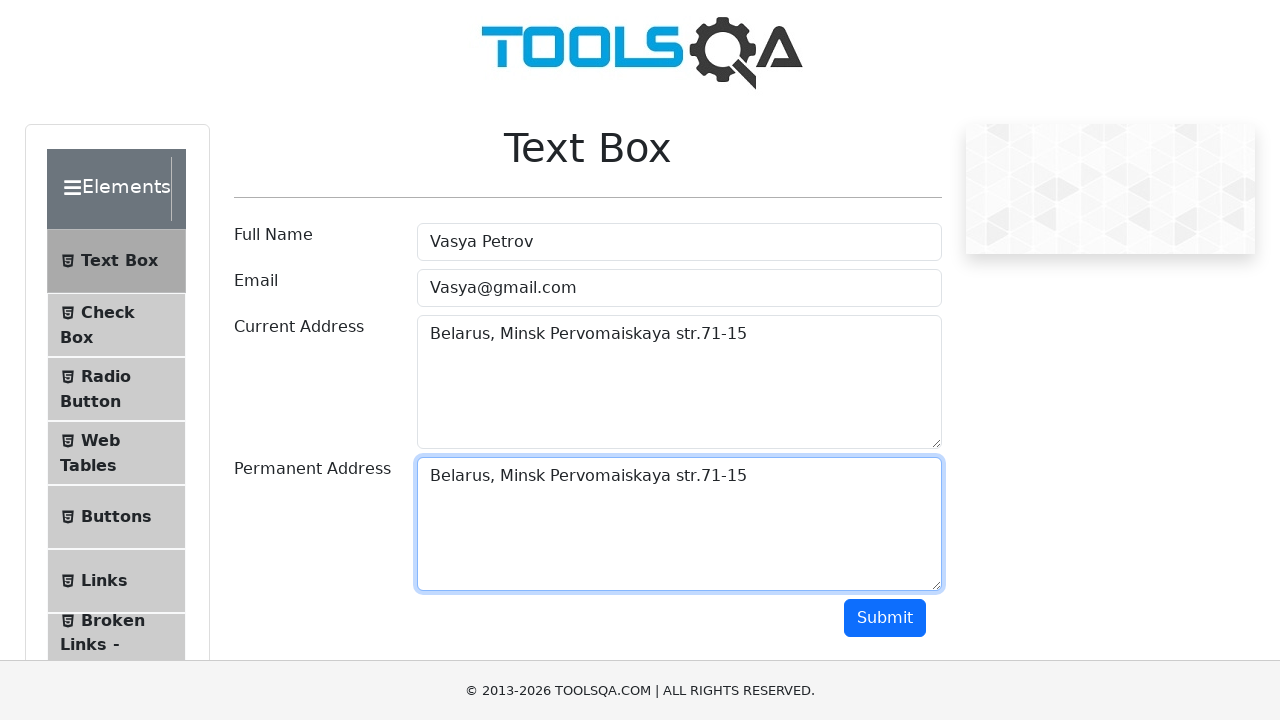

Clicked submit button to submit the form at (885, 618) on #submit
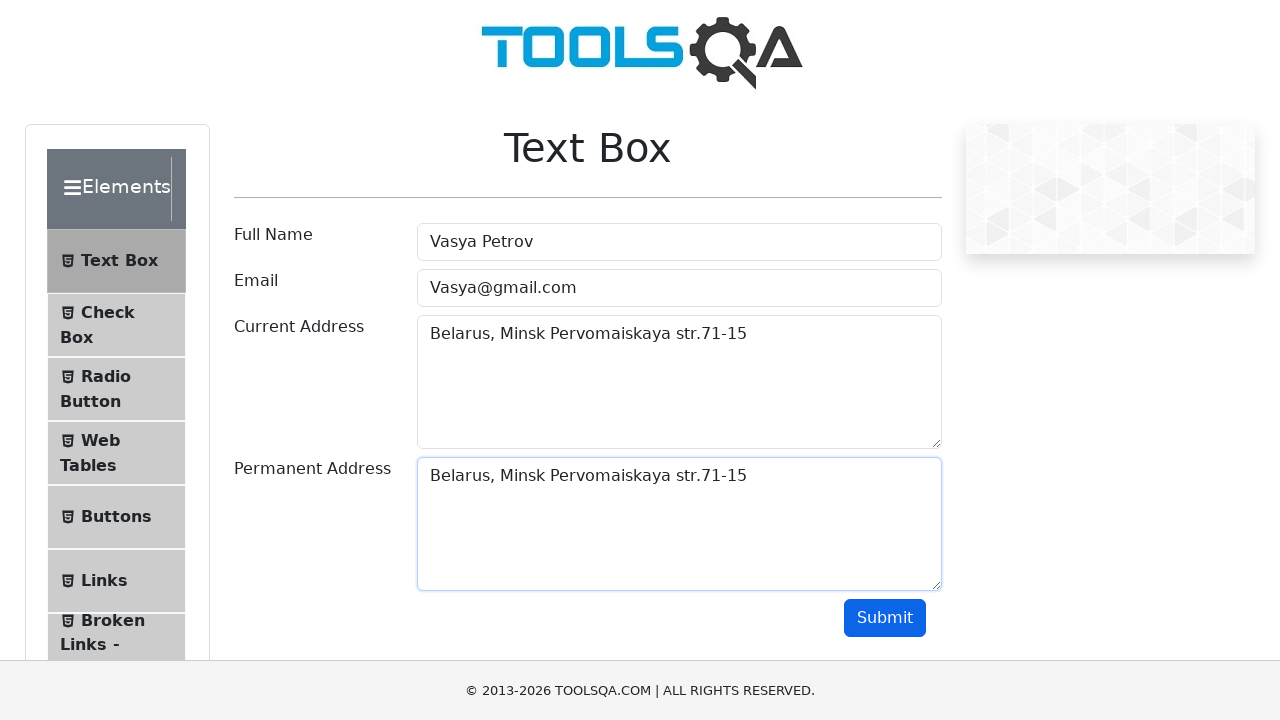

Output section loaded and verified
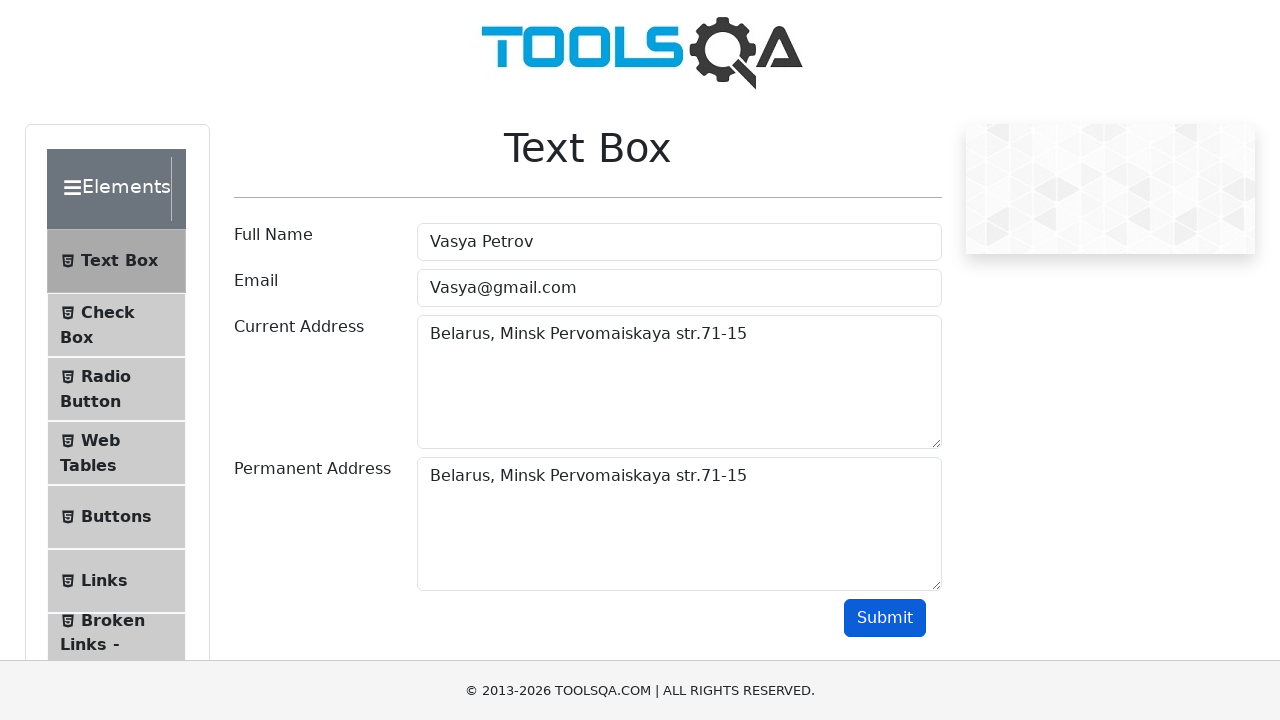

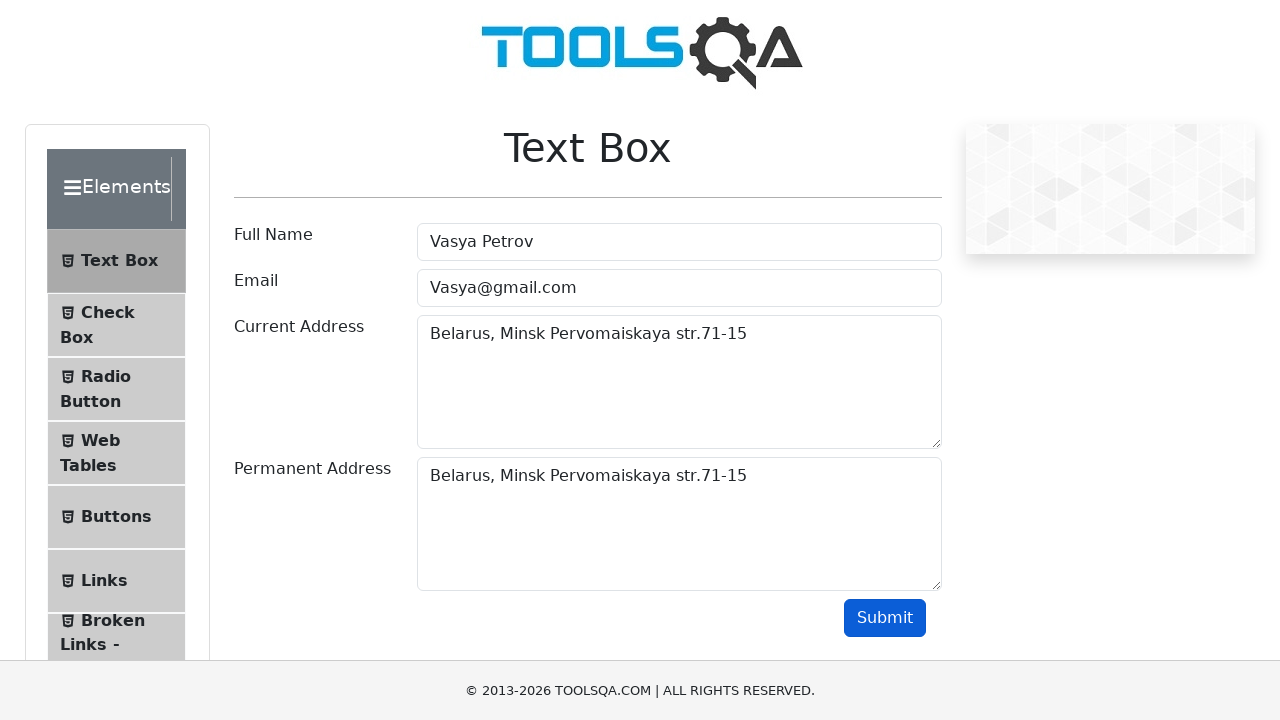